Tests drag and drop functionality by dragging an element onto a target and verifying the "Dropped!" text appears to confirm successful drop.

Starting URL: https://jqueryui.com/droppable/

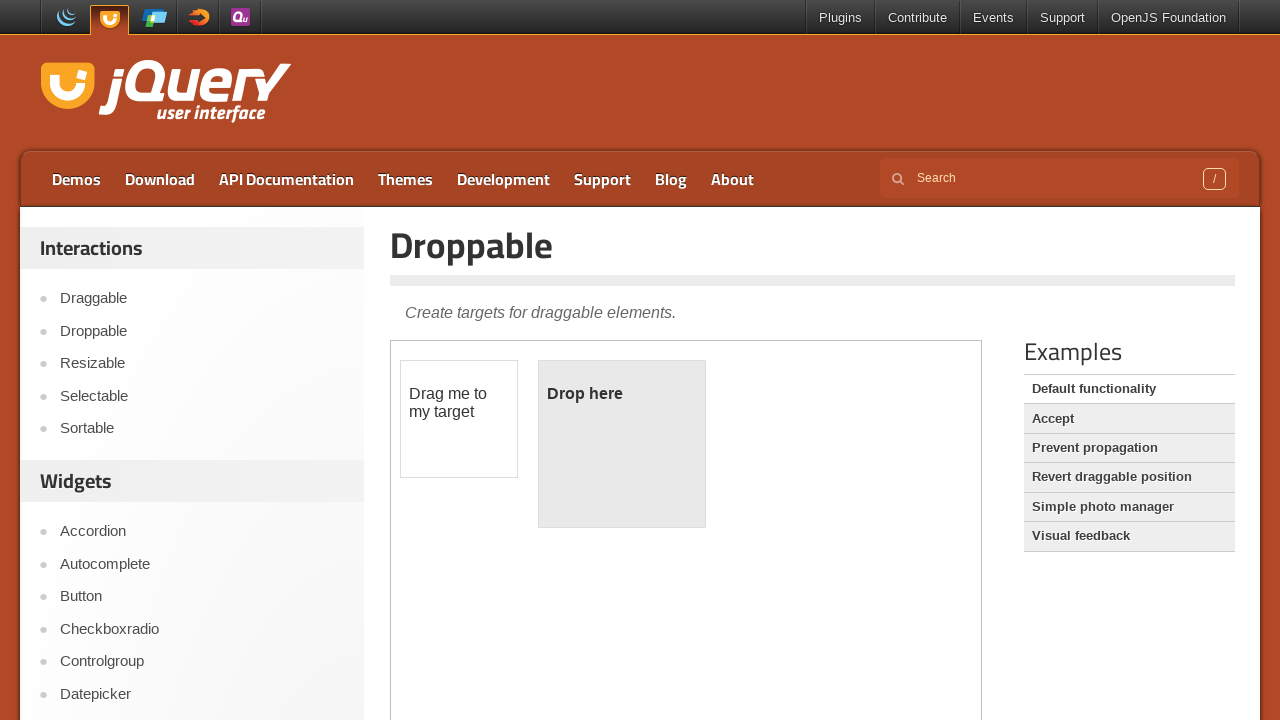

Located the demo iframe containing draggable elements
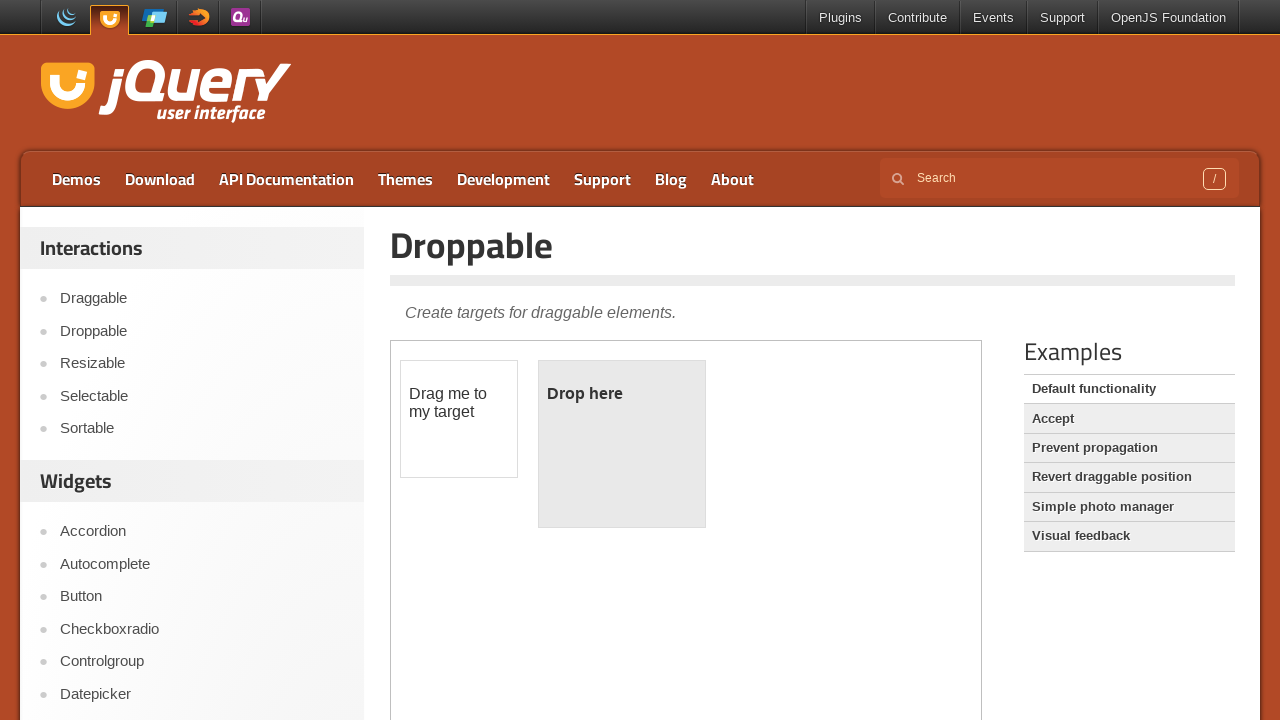

Located the draggable source element (#draggable)
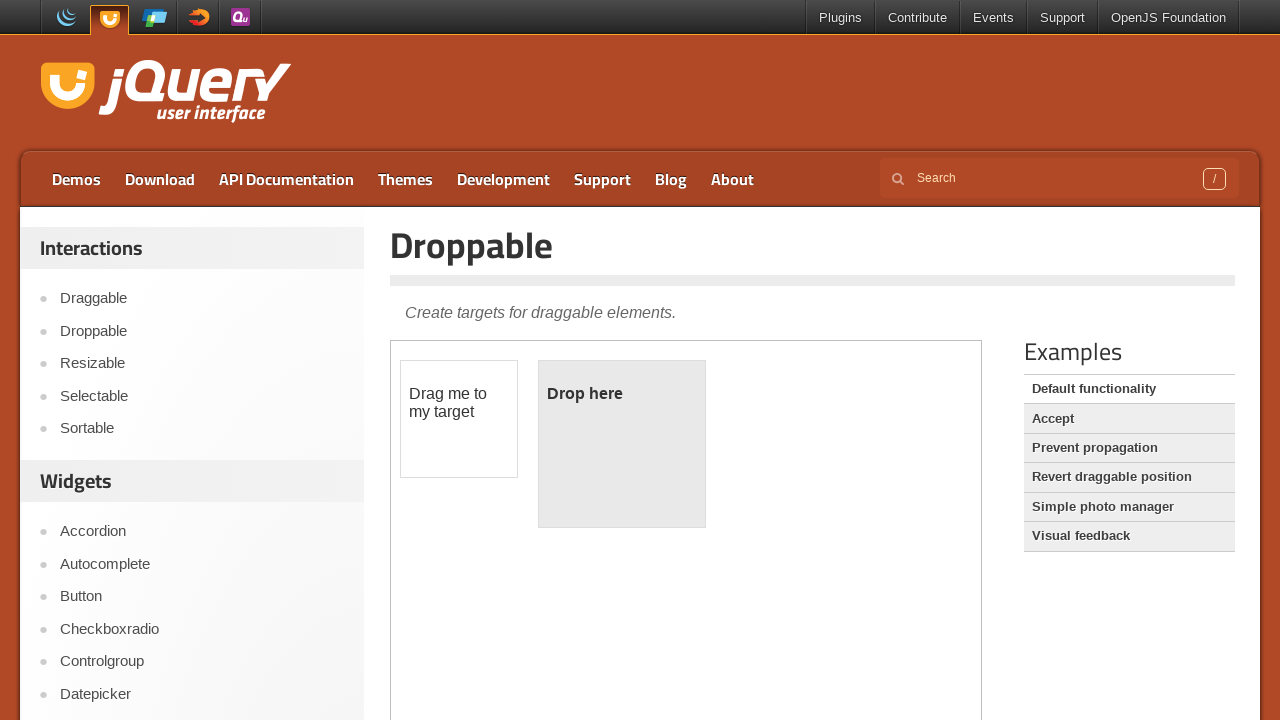

Located the droppable target element (#droppable)
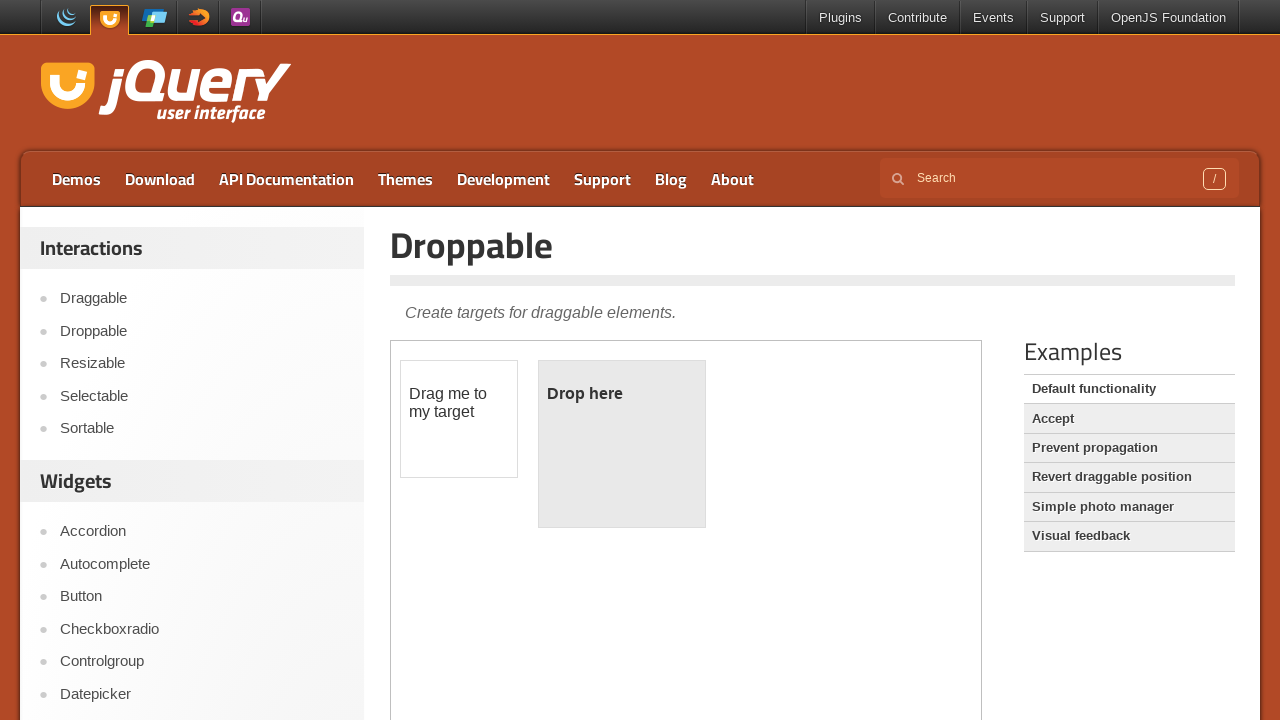

Dragged the source element onto the target element at (622, 444)
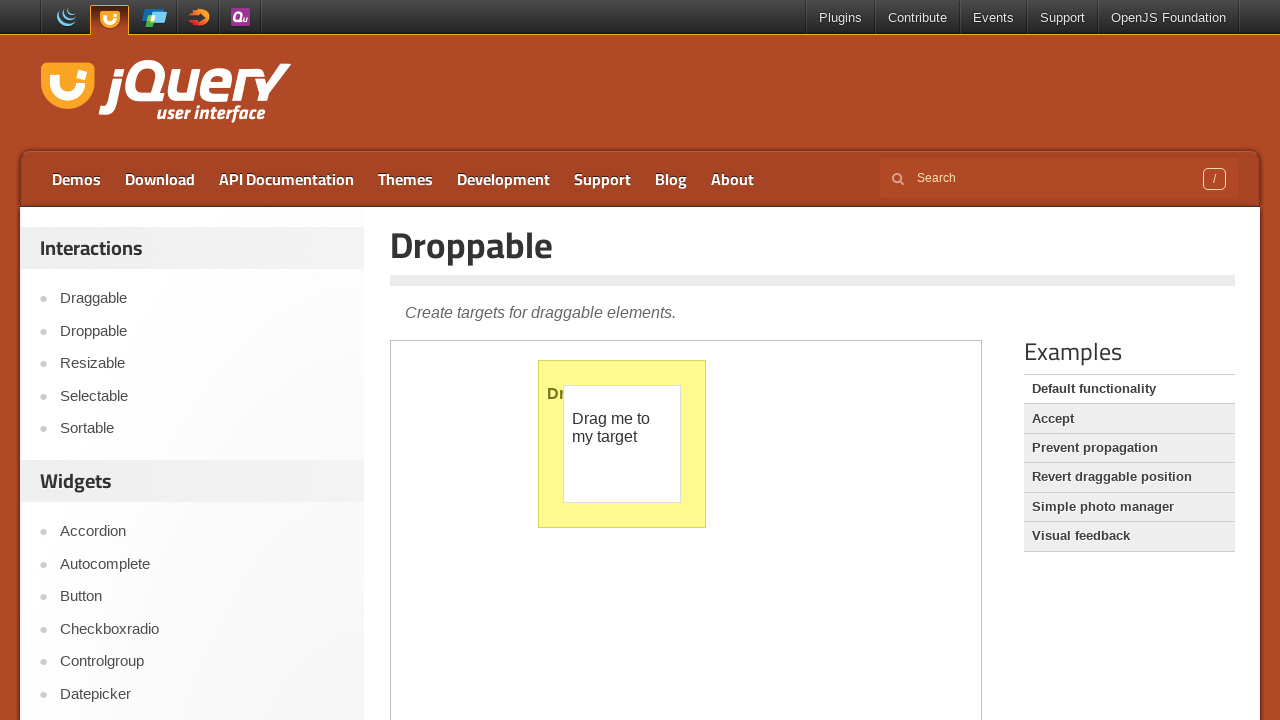

Waited 1 second for drop animation to complete
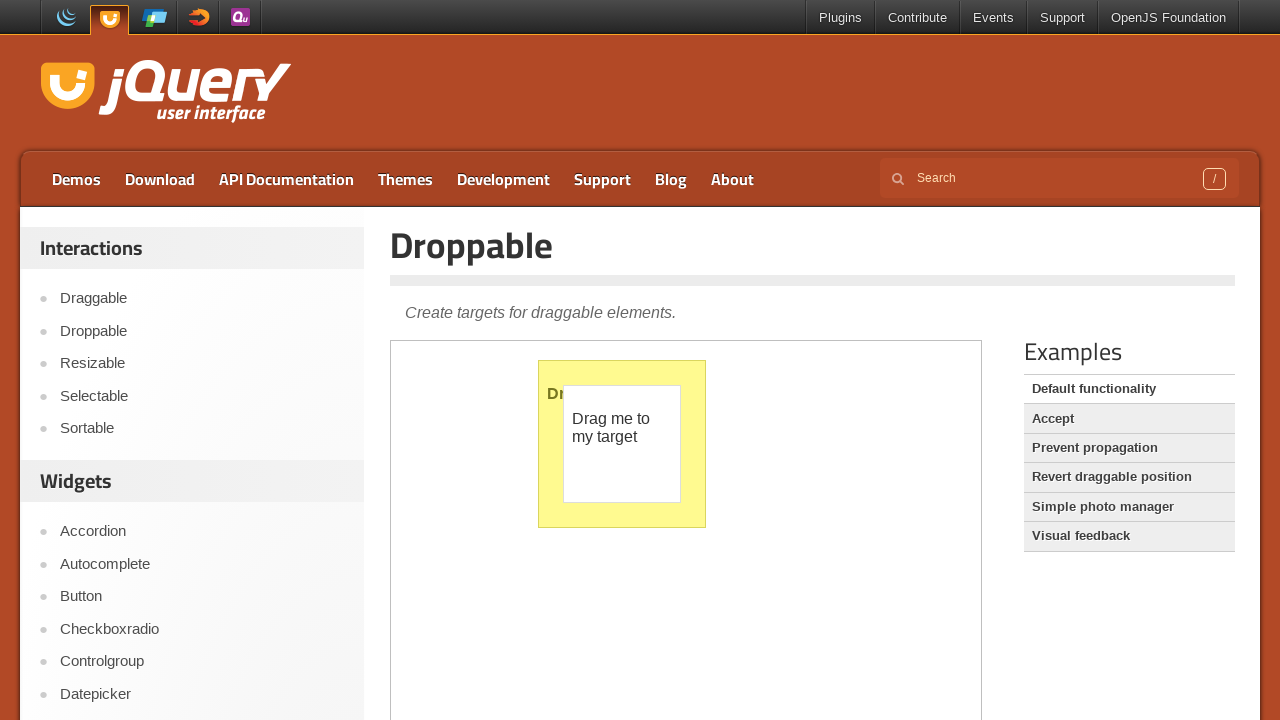

Verified 'Dropped!' text appears in target element, confirming successful drag and drop
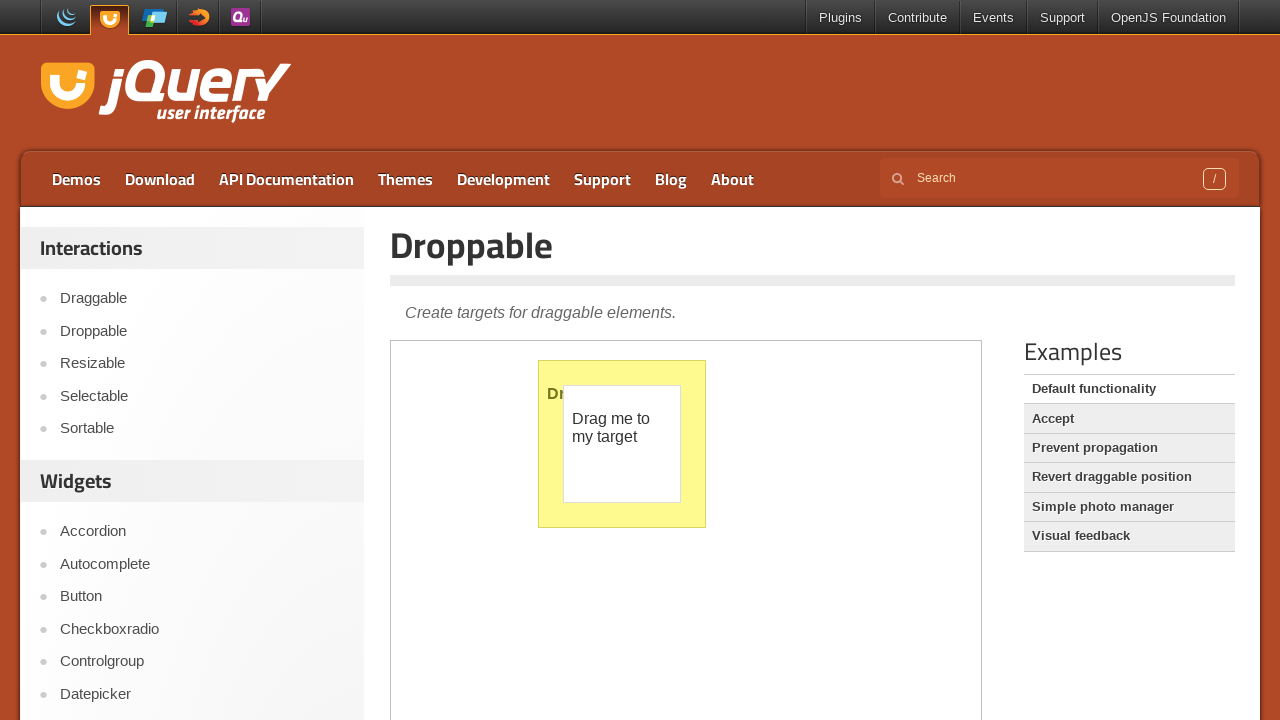

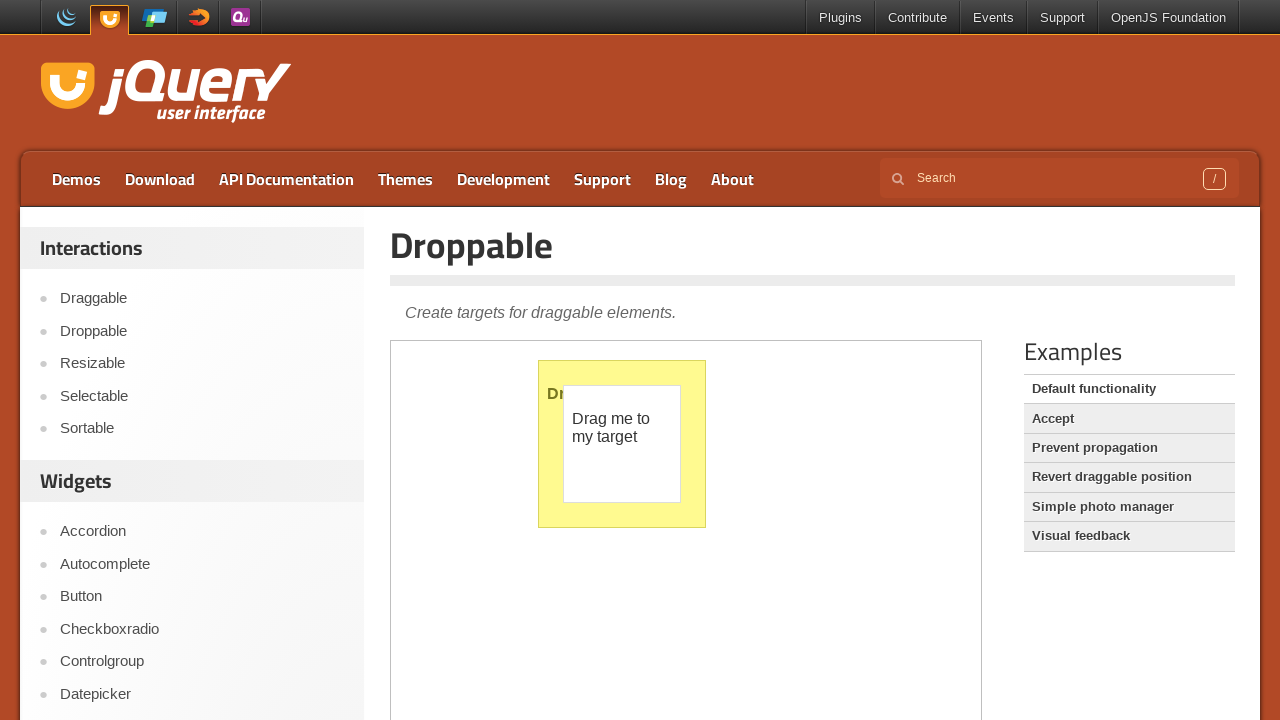